Tests that new todo items are appended to the bottom of the list by creating 3 items and verifying order

Starting URL: https://demo.playwright.dev/todomvc

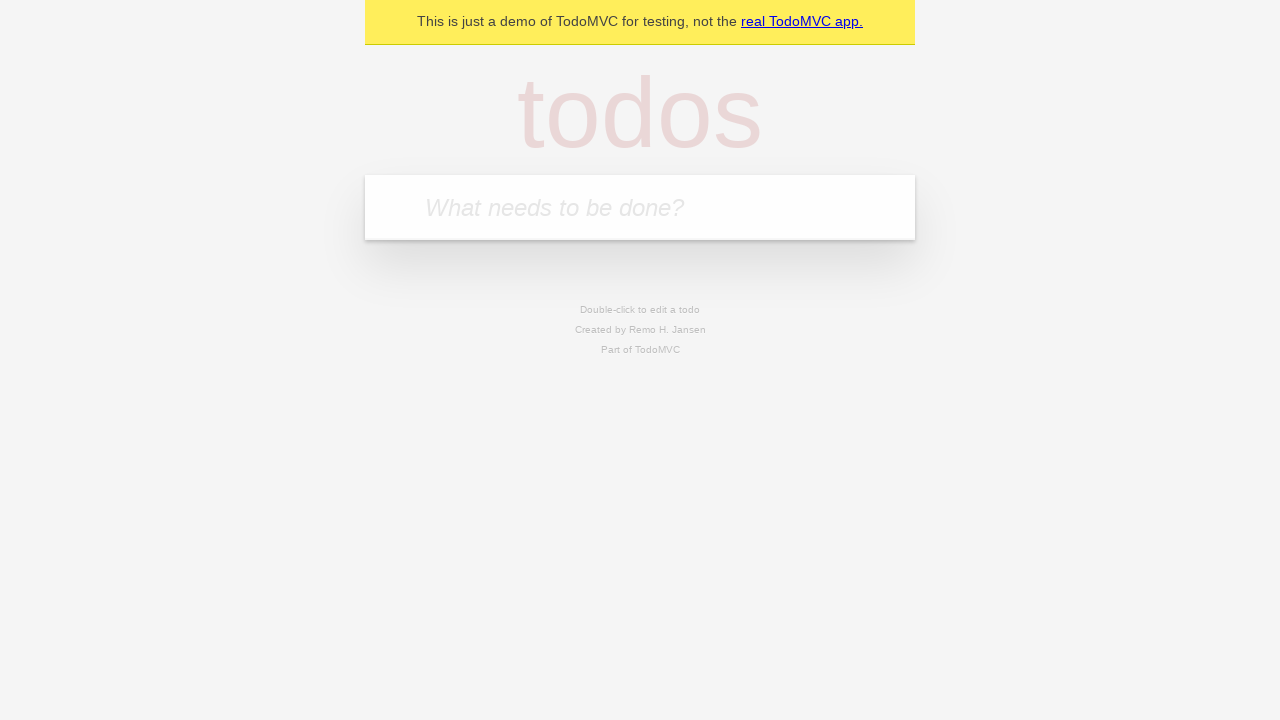

Located the 'What needs to be done?' input field
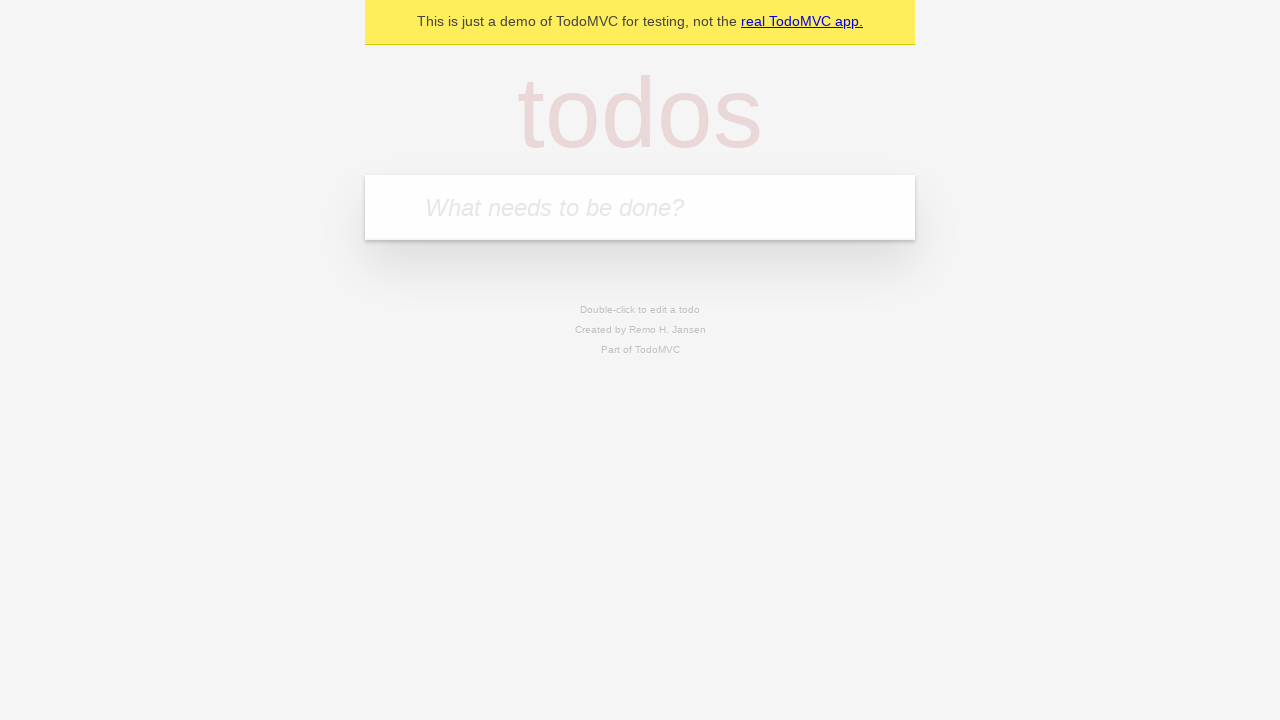

Filled input field with 'buy some cheese' on internal:attr=[placeholder="What needs to be done?"i]
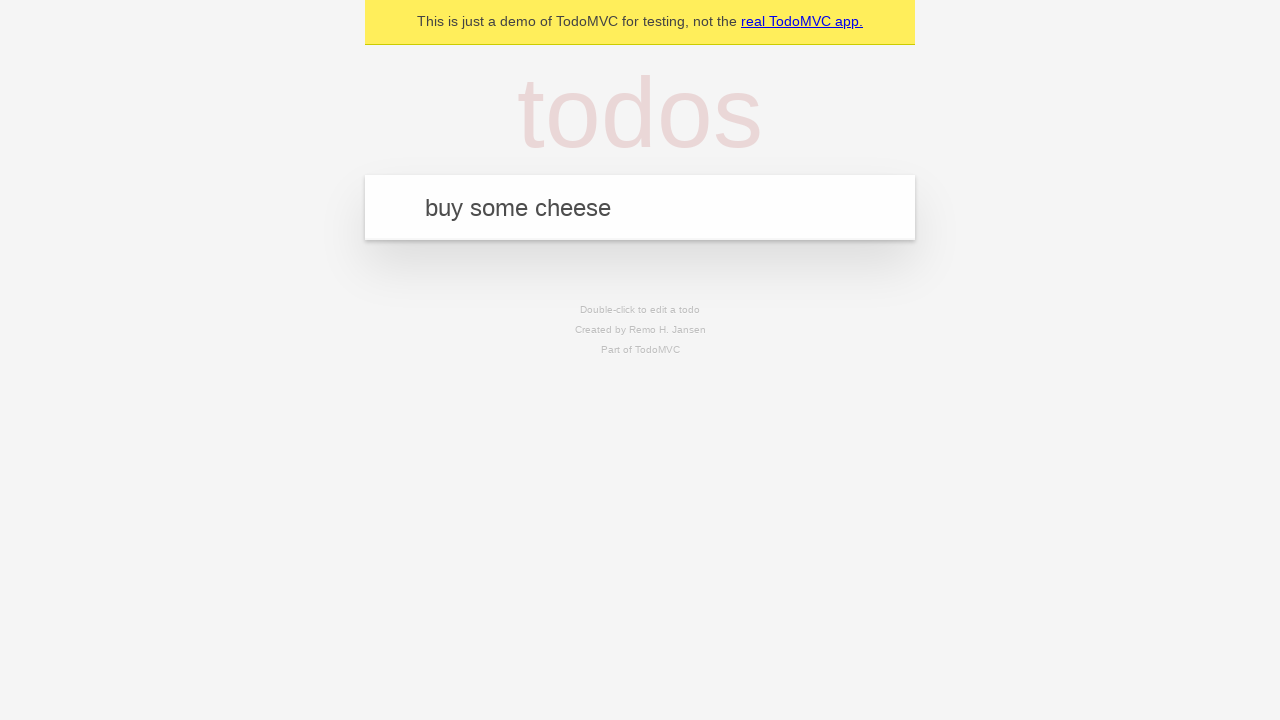

Pressed Enter to create todo item 'buy some cheese' on internal:attr=[placeholder="What needs to be done?"i]
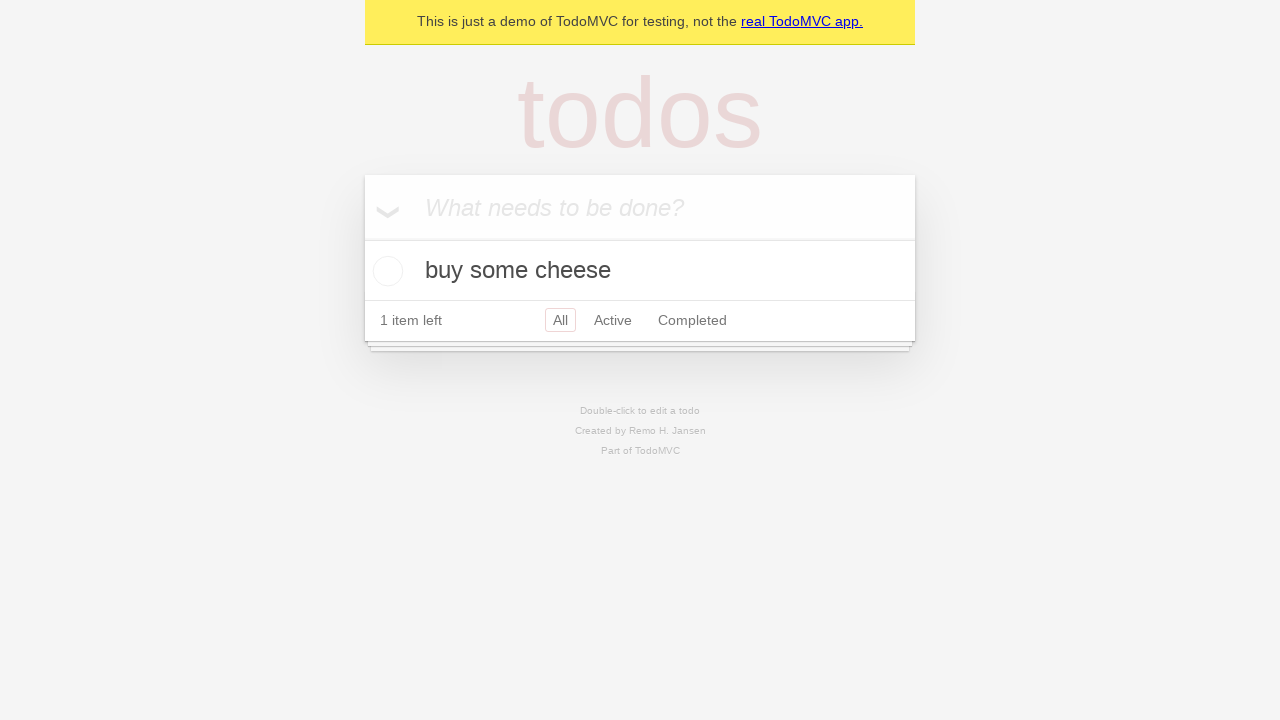

Filled input field with 'feed the cat' on internal:attr=[placeholder="What needs to be done?"i]
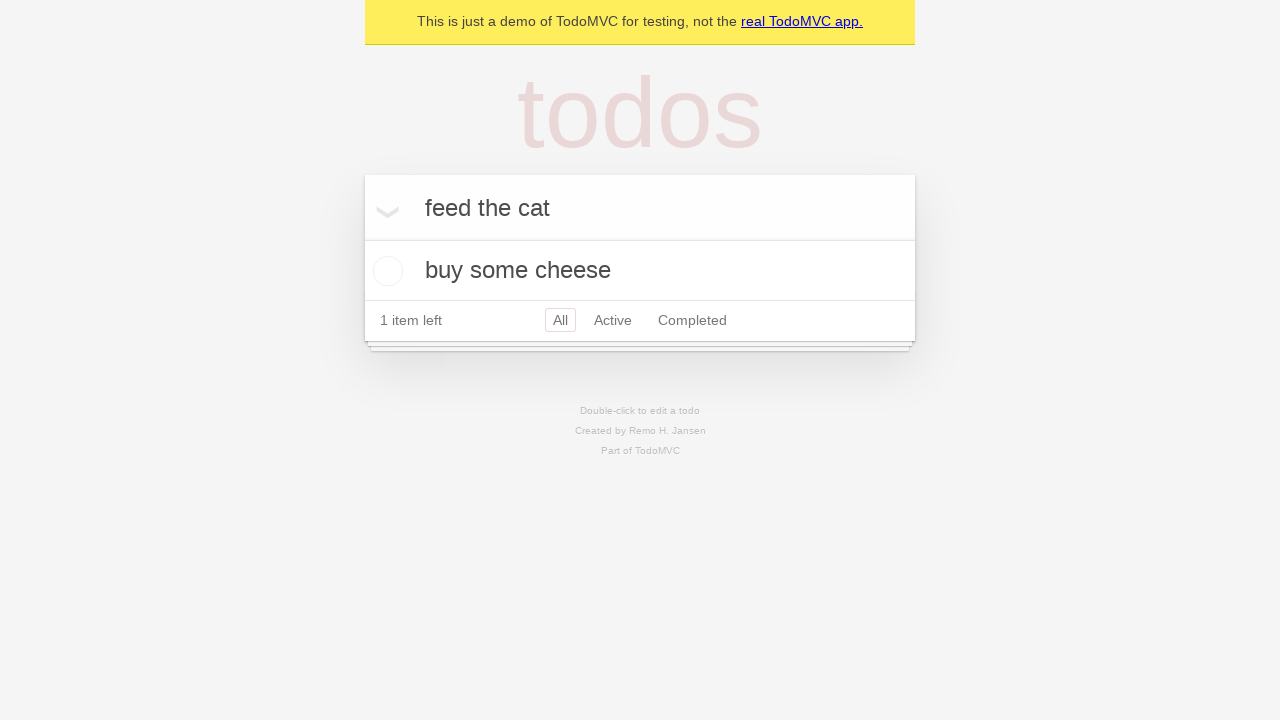

Pressed Enter to create todo item 'feed the cat' on internal:attr=[placeholder="What needs to be done?"i]
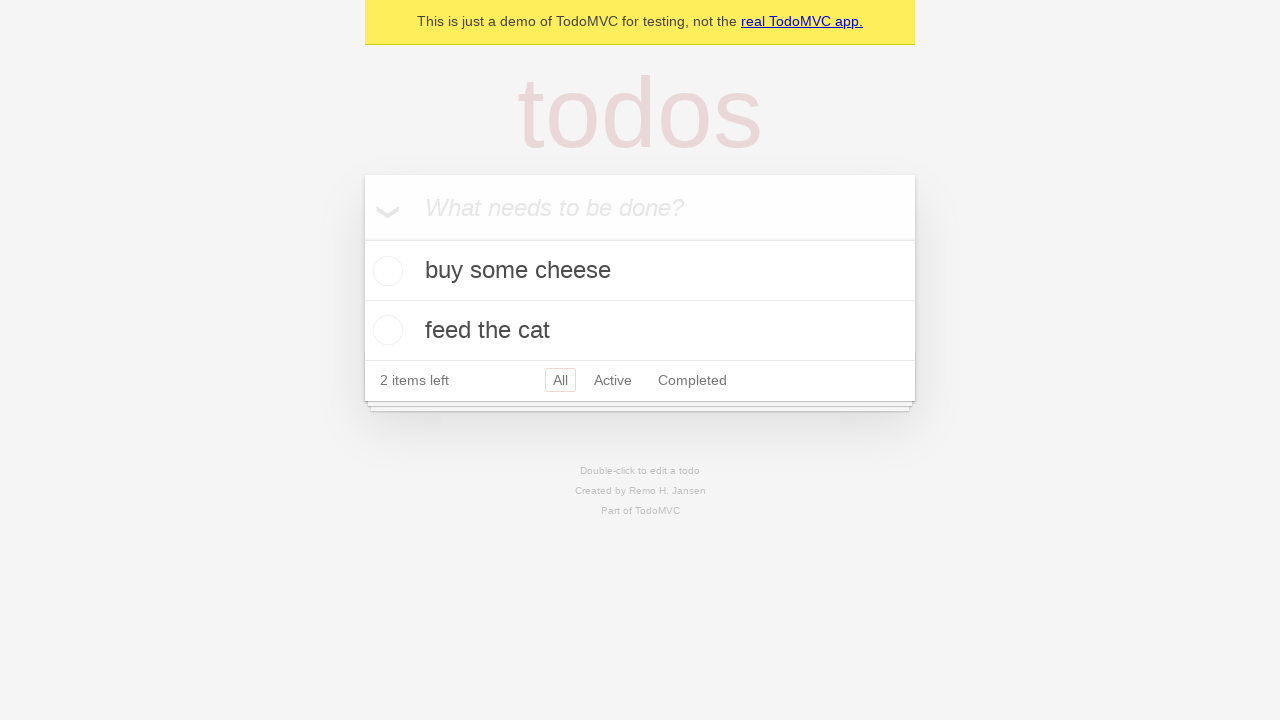

Filled input field with 'book a doctors appointment' on internal:attr=[placeholder="What needs to be done?"i]
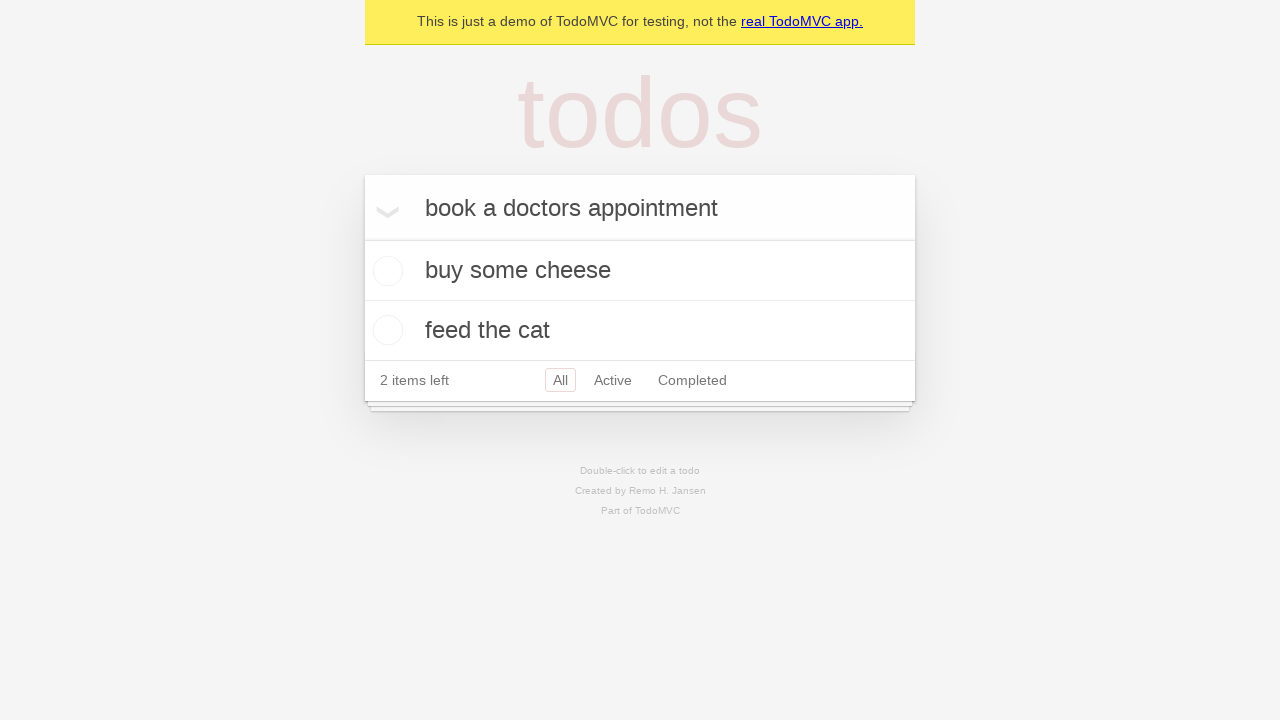

Pressed Enter to create todo item 'book a doctors appointment' on internal:attr=[placeholder="What needs to be done?"i]
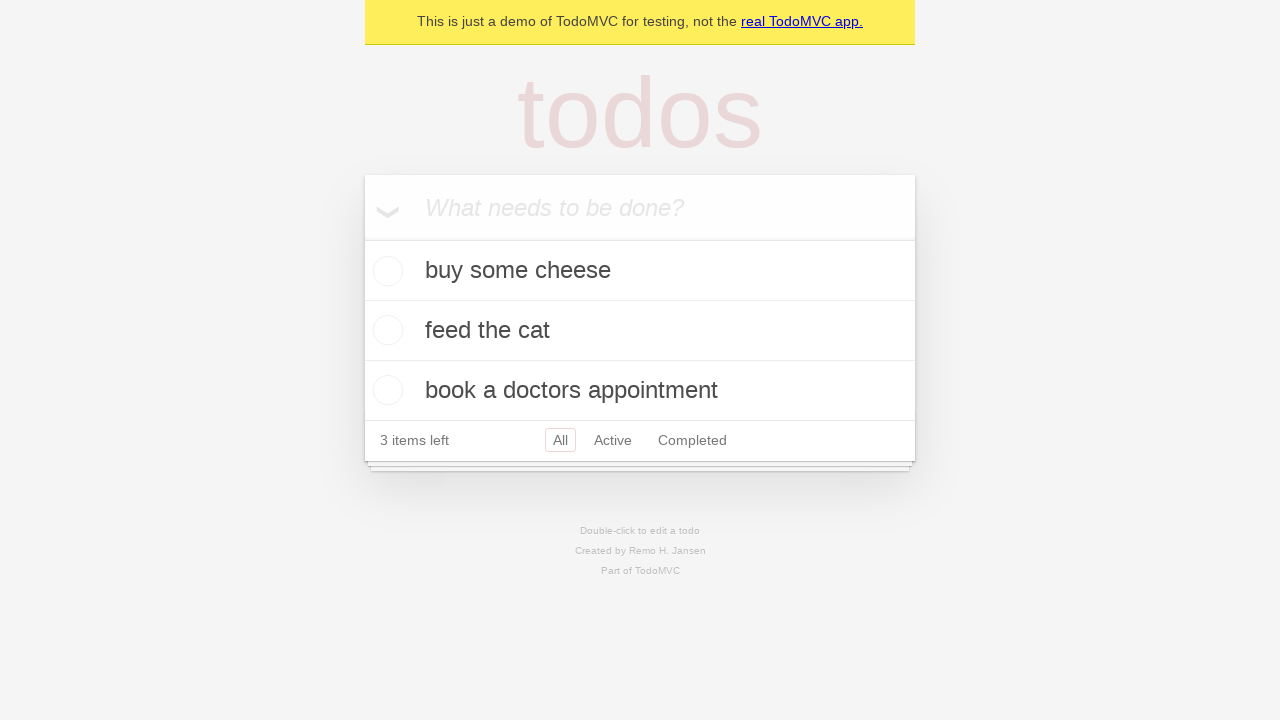

Waited for todo counter to appear, confirming all 3 items created
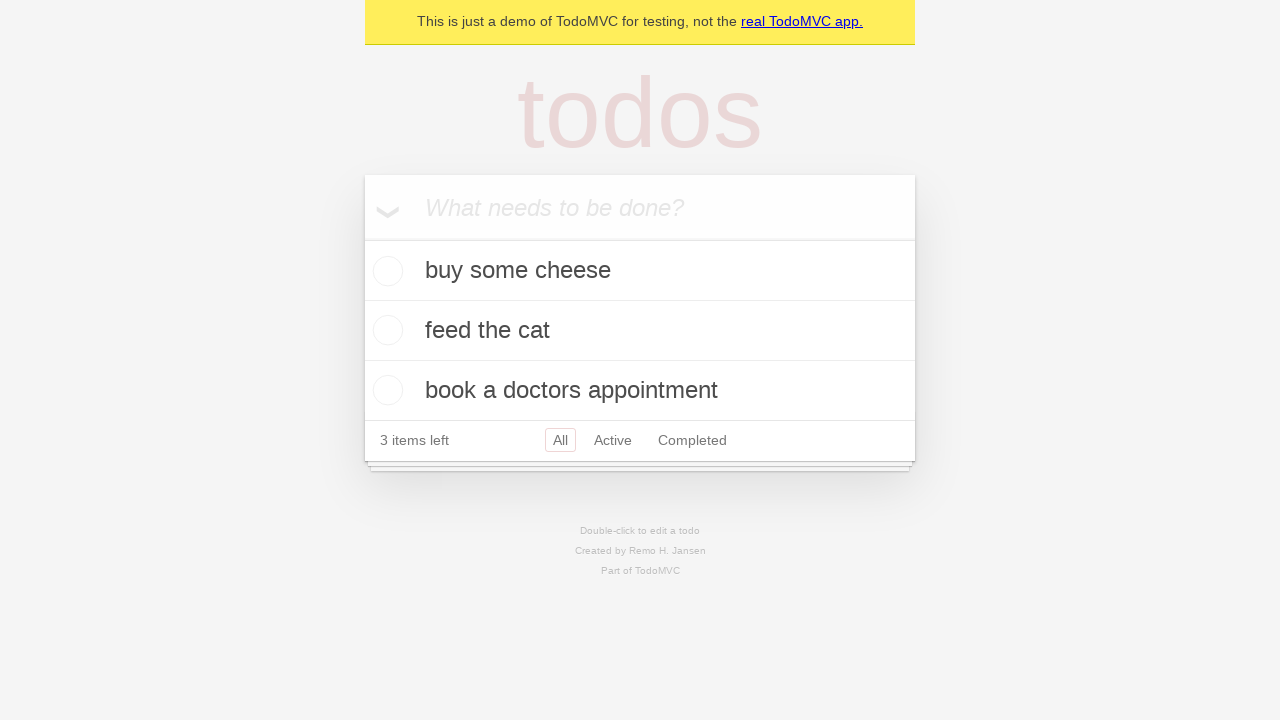

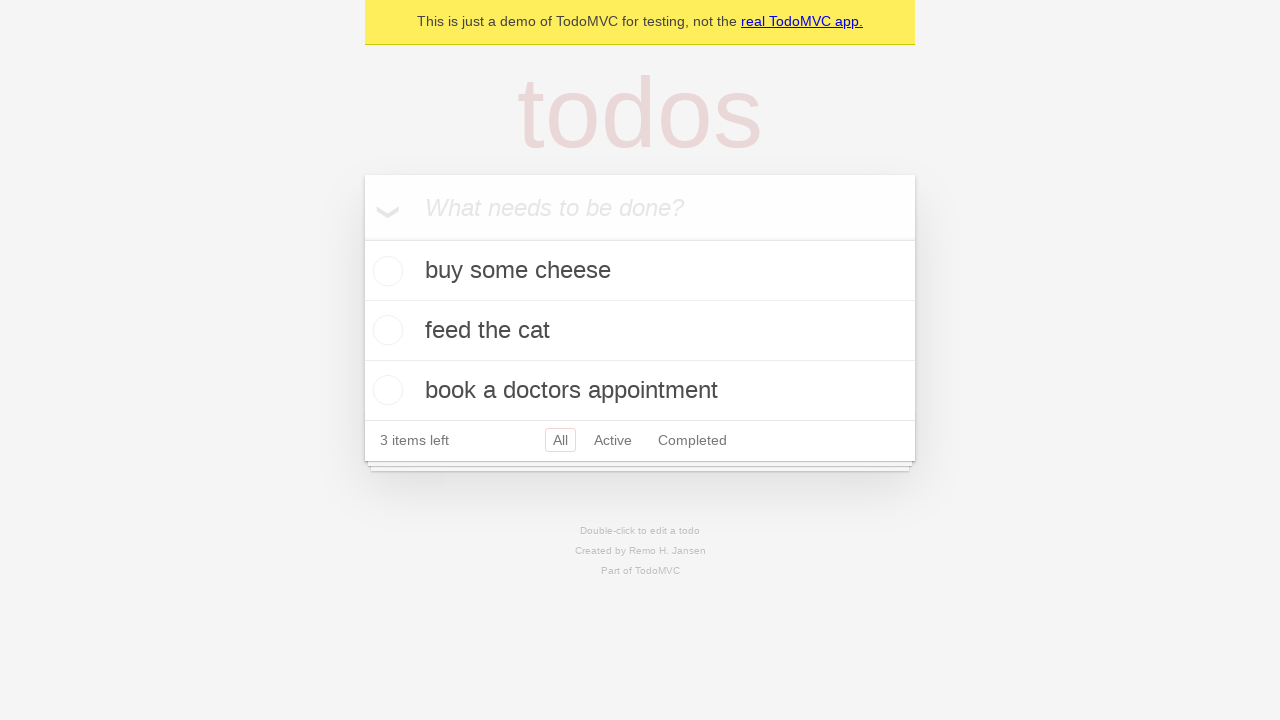